Verifies that the select dropdown in the web form functions correctly by selecting various options by value and index

Starting URL: https://bonigarcia.dev/selenium-webdriver-java/

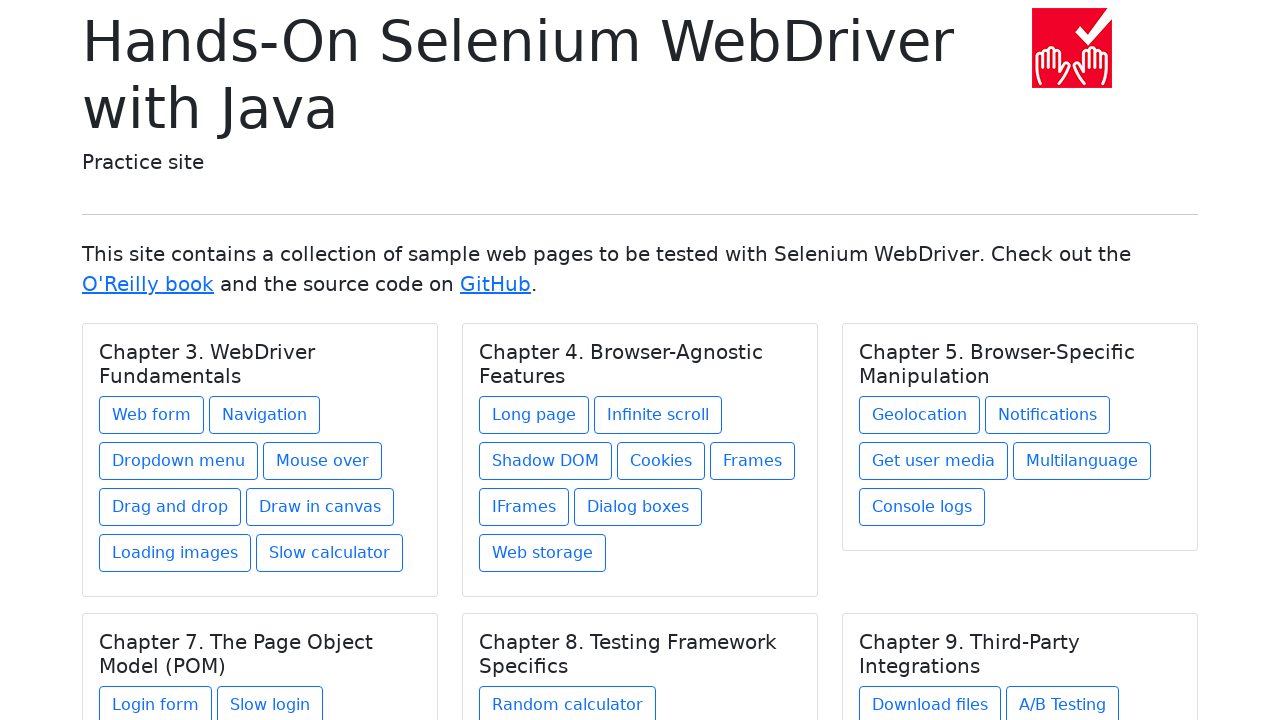

Clicked link to navigate to web form page at (152, 415) on xpath=//a[@href = 'web-form.html']
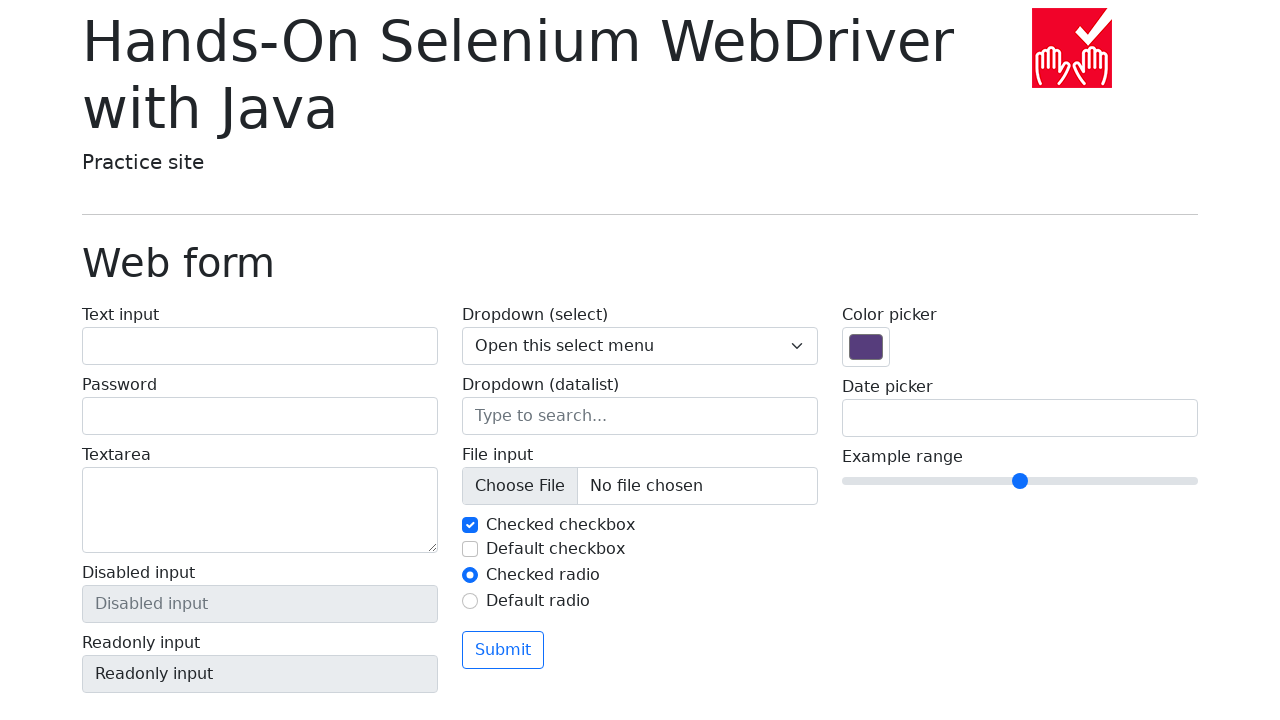

Select dropdown element loaded
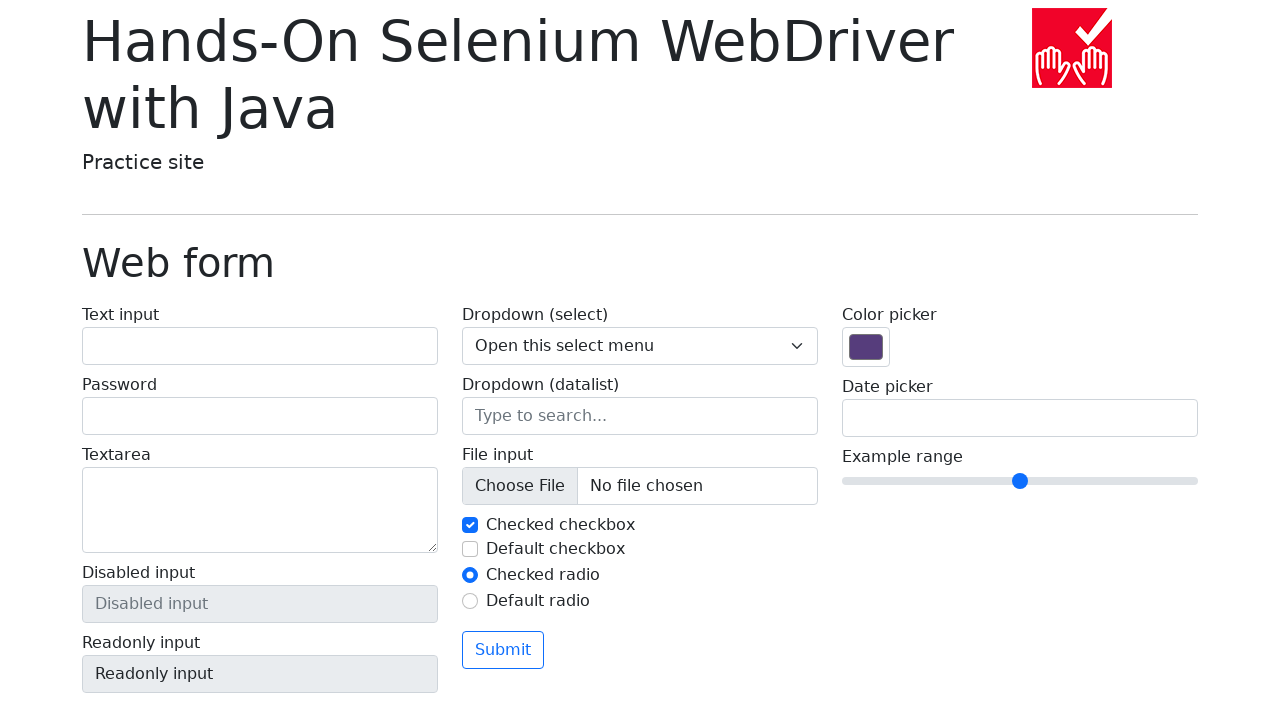

Selected option with value '1' from dropdown on select[name='my-select']
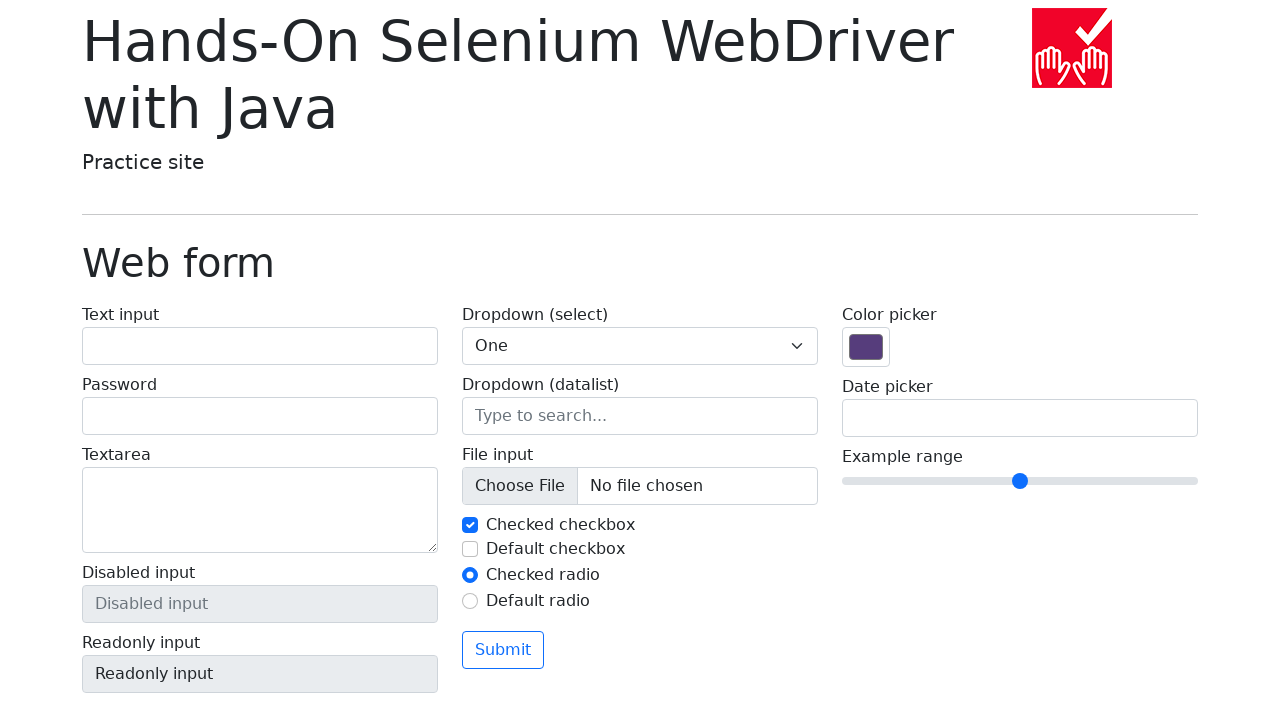

Selected option by index 2 (value='2') from dropdown on select[name='my-select']
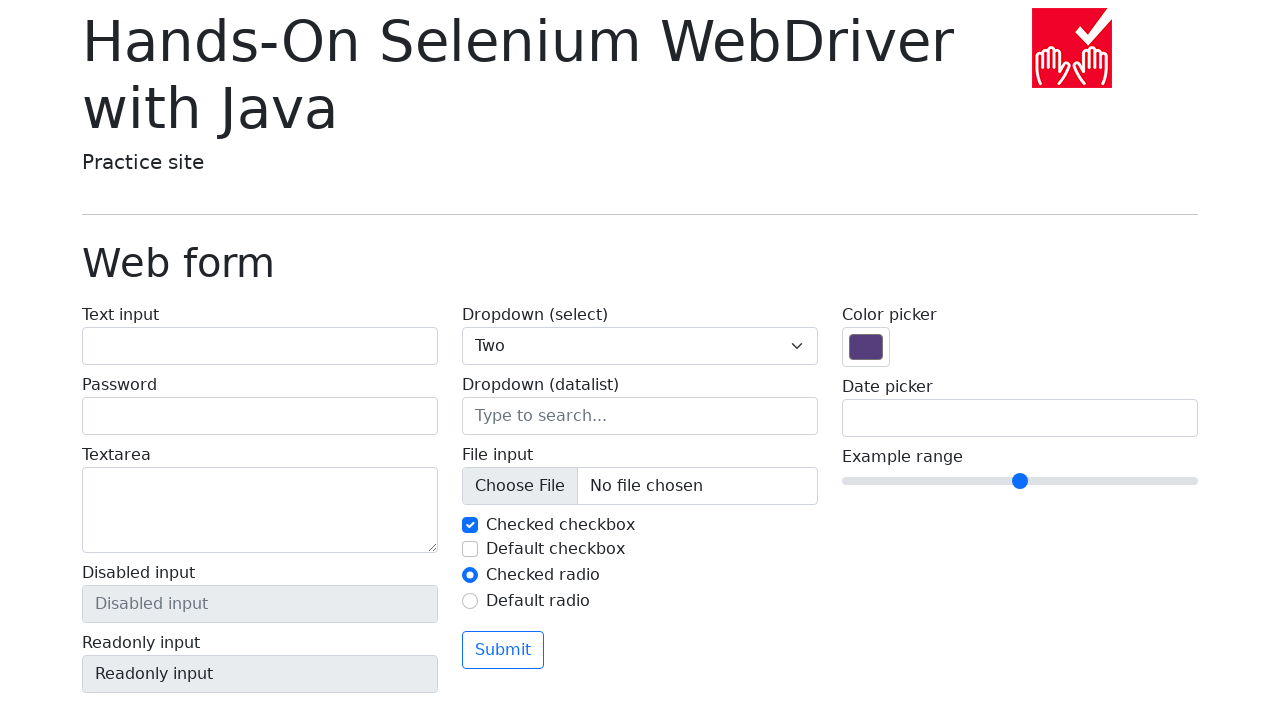

Selected option with value '3' from dropdown on select[name='my-select']
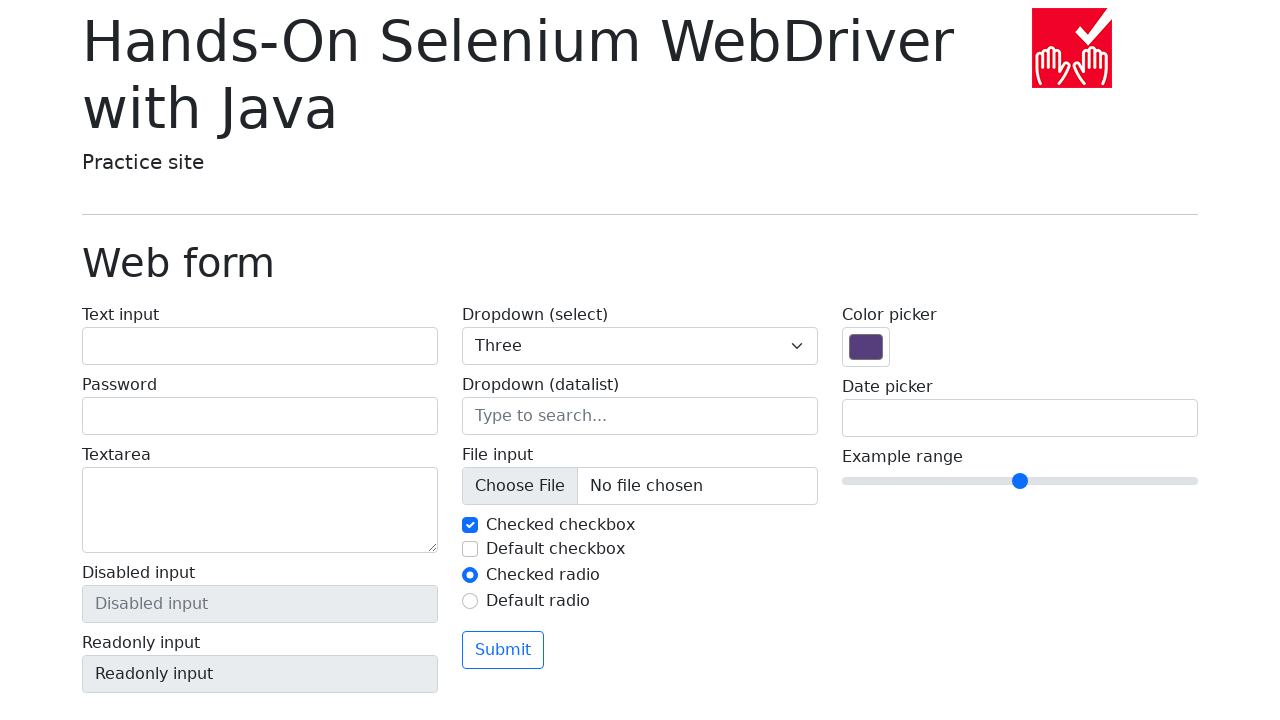

Reset dropdown to first option (index 0) on select[name='my-select']
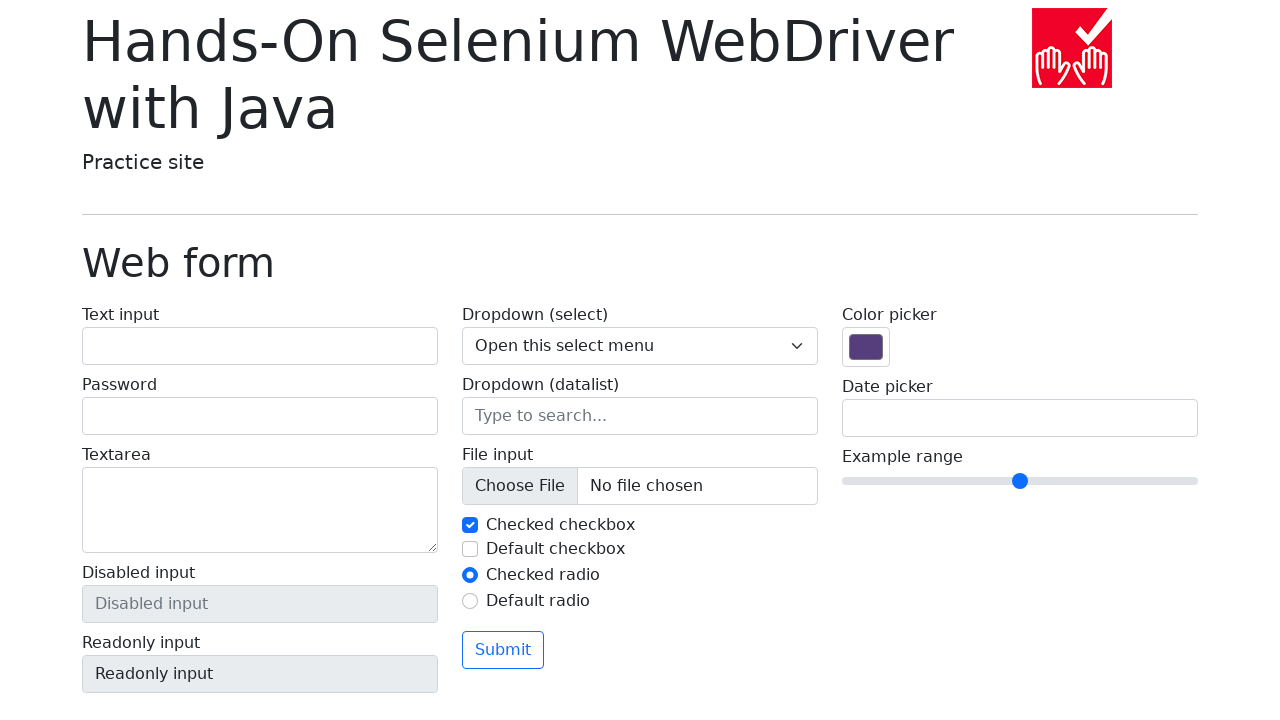

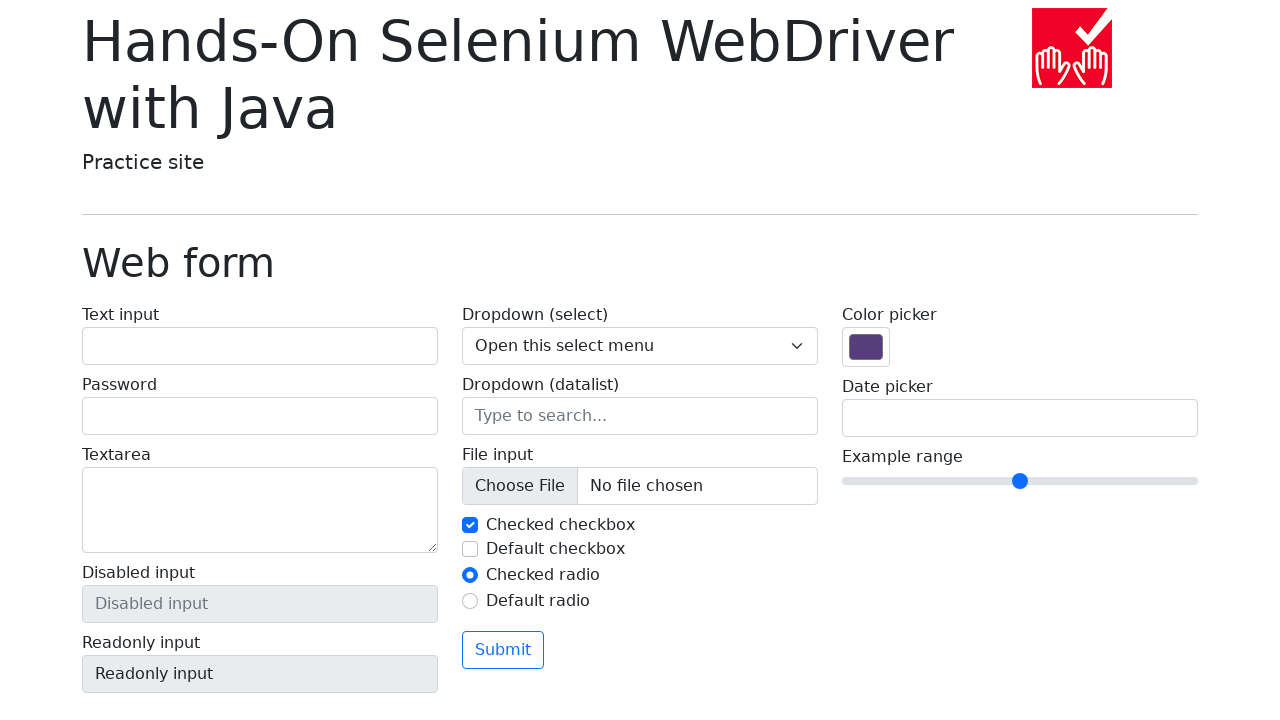